Navigates to W3Schools HTML tables page and locates a specific cell in the example table using XPath

Starting URL: https://www.w3schools.com/html/html_tables.asp

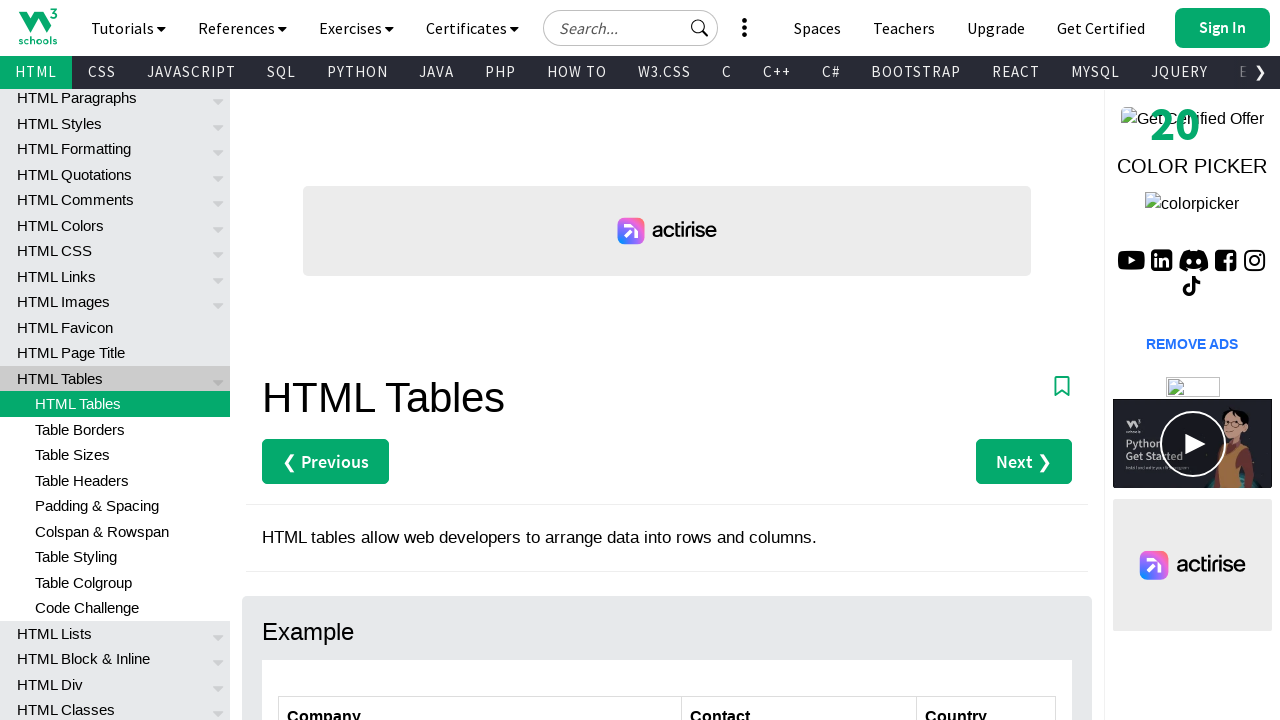

Navigated to W3Schools HTML tables page
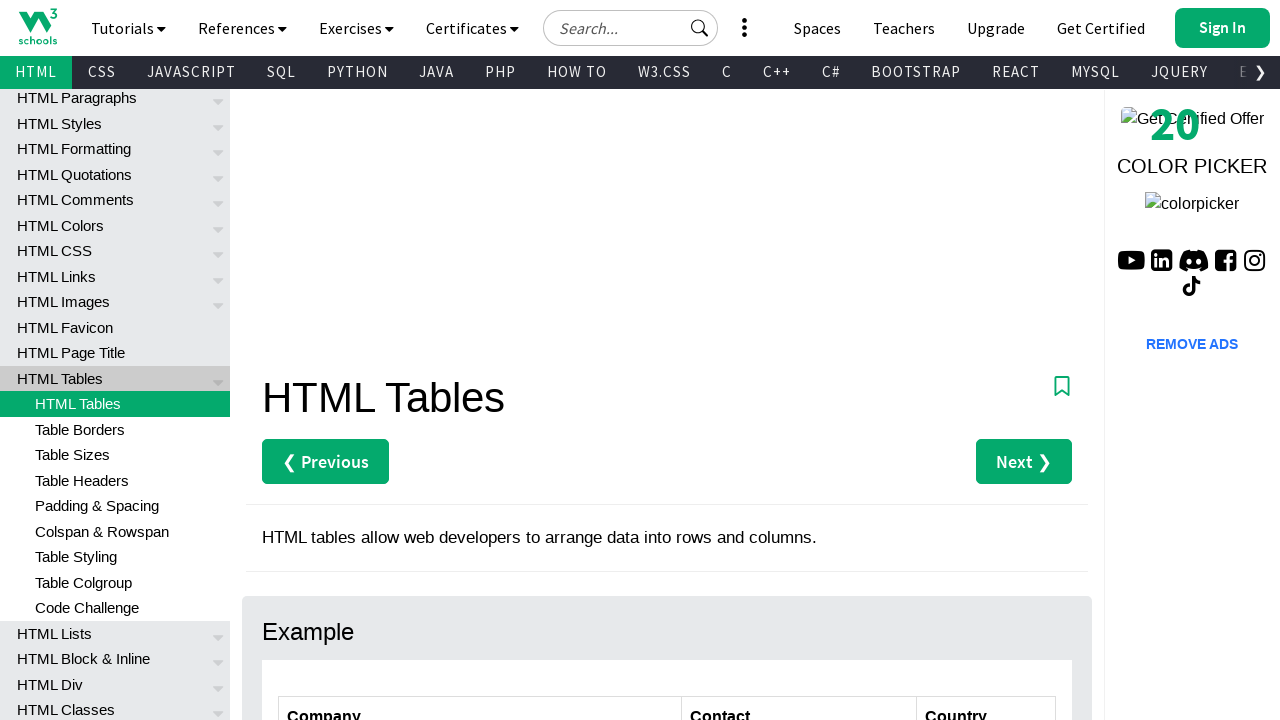

Located specific table cell (row 5, column 3) using XPath
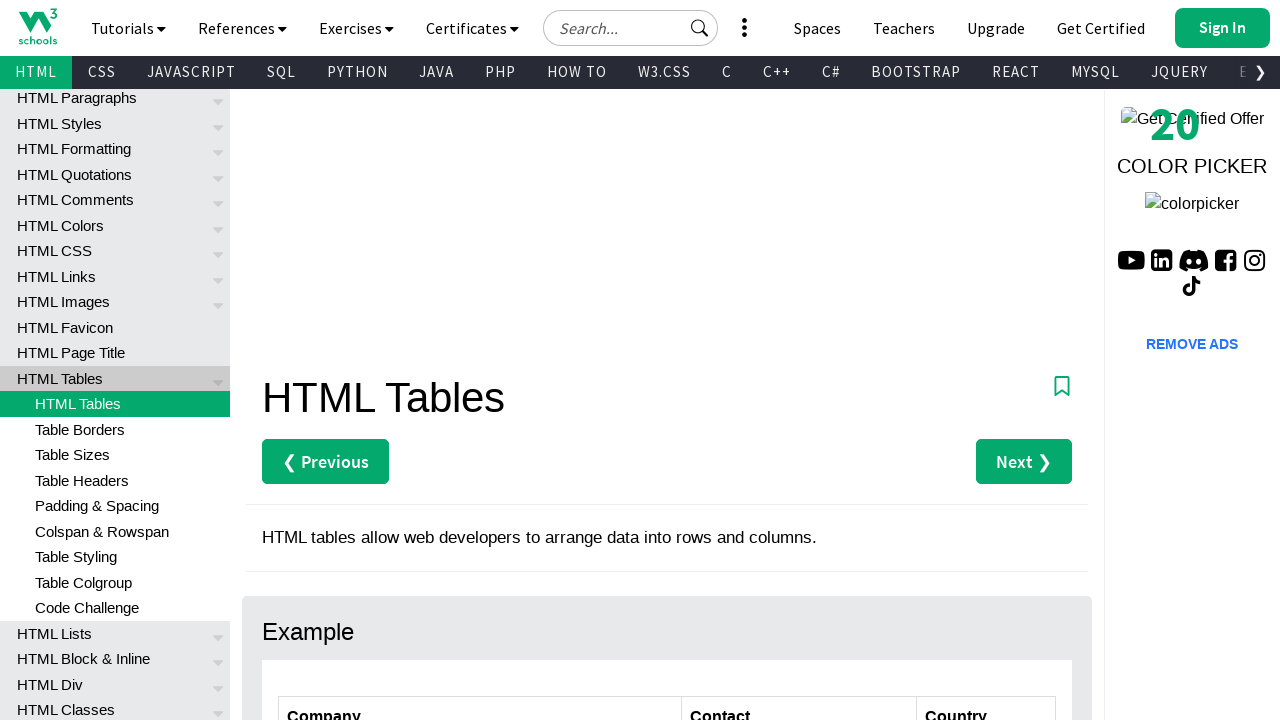

Waited for table cell to be visible
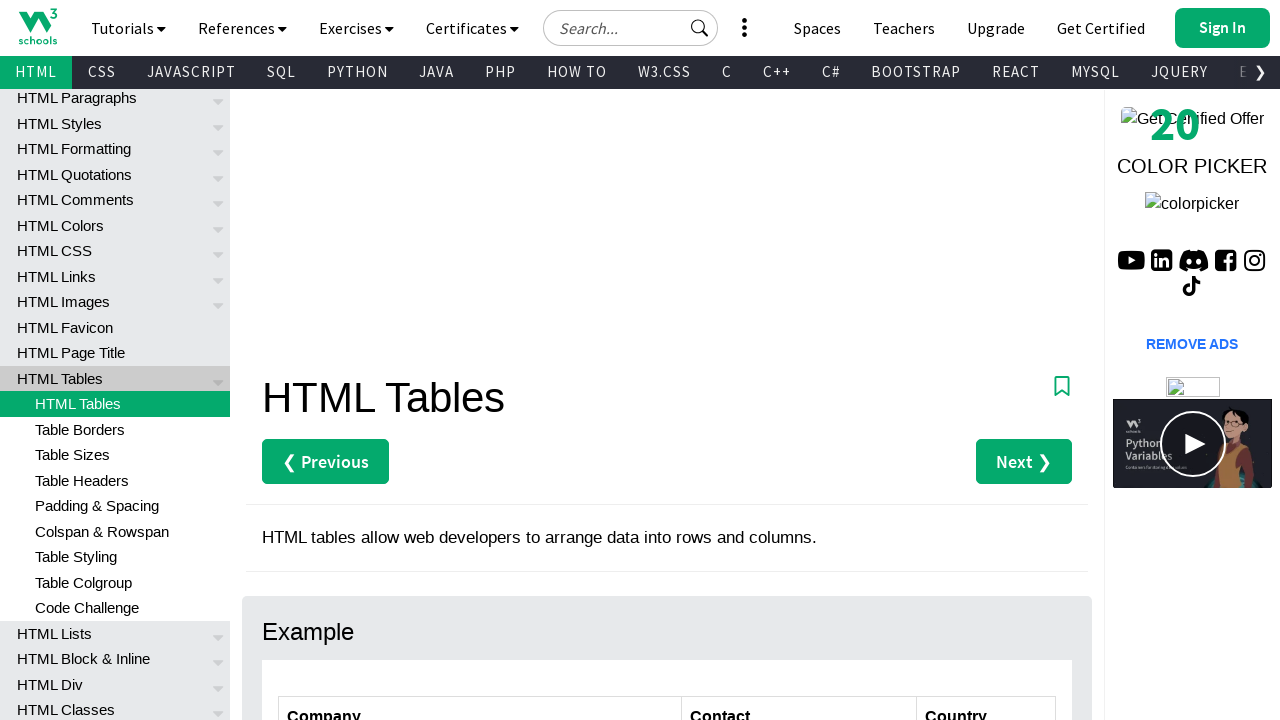

Retrieved cell content: UK
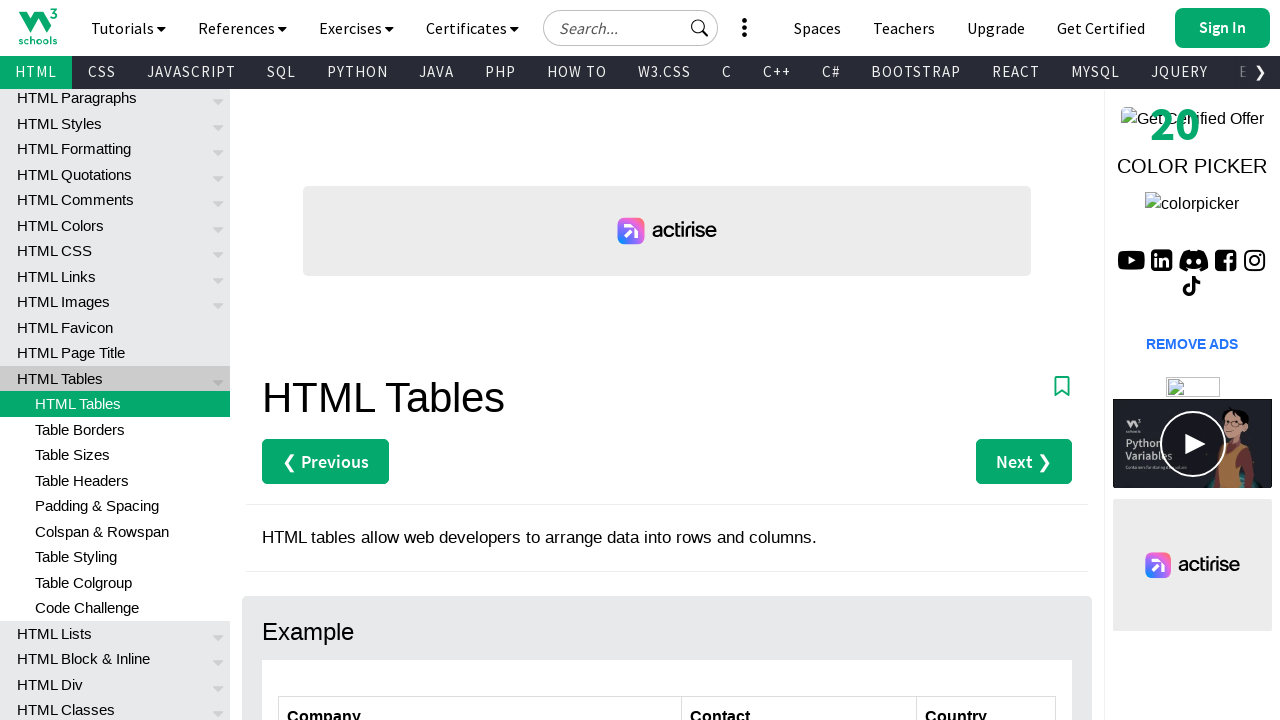

Printed cell content to console
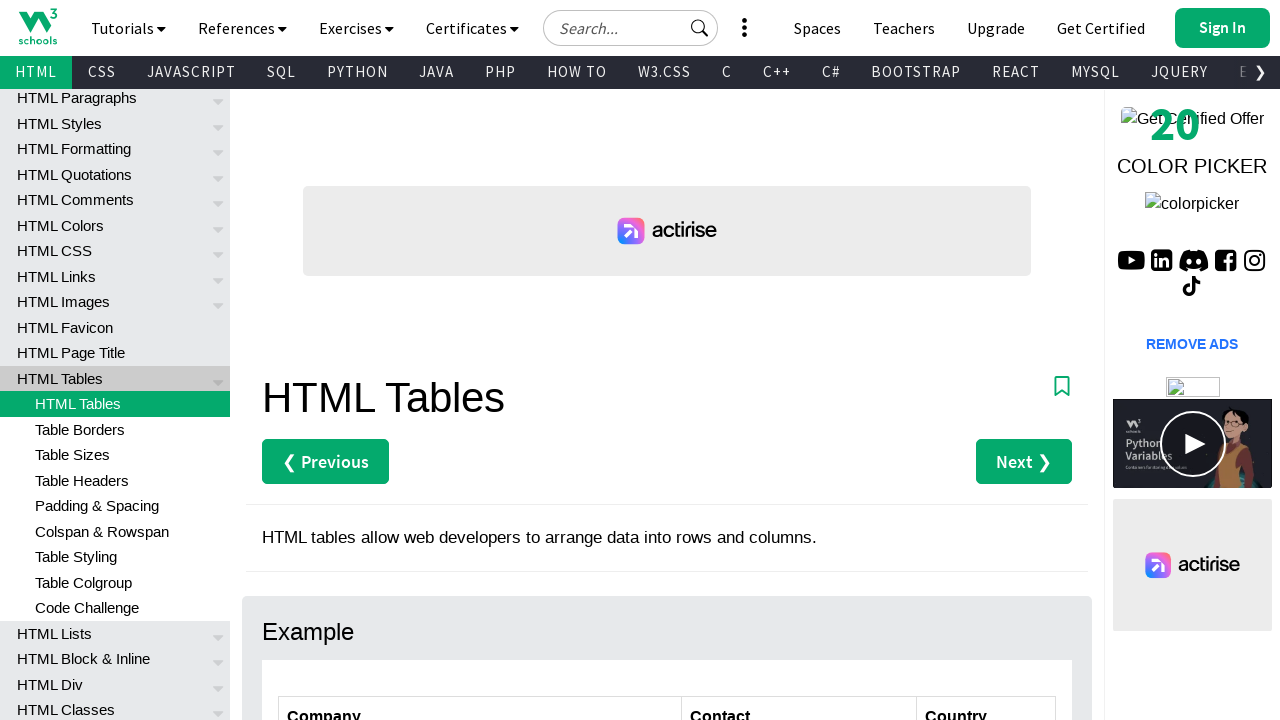

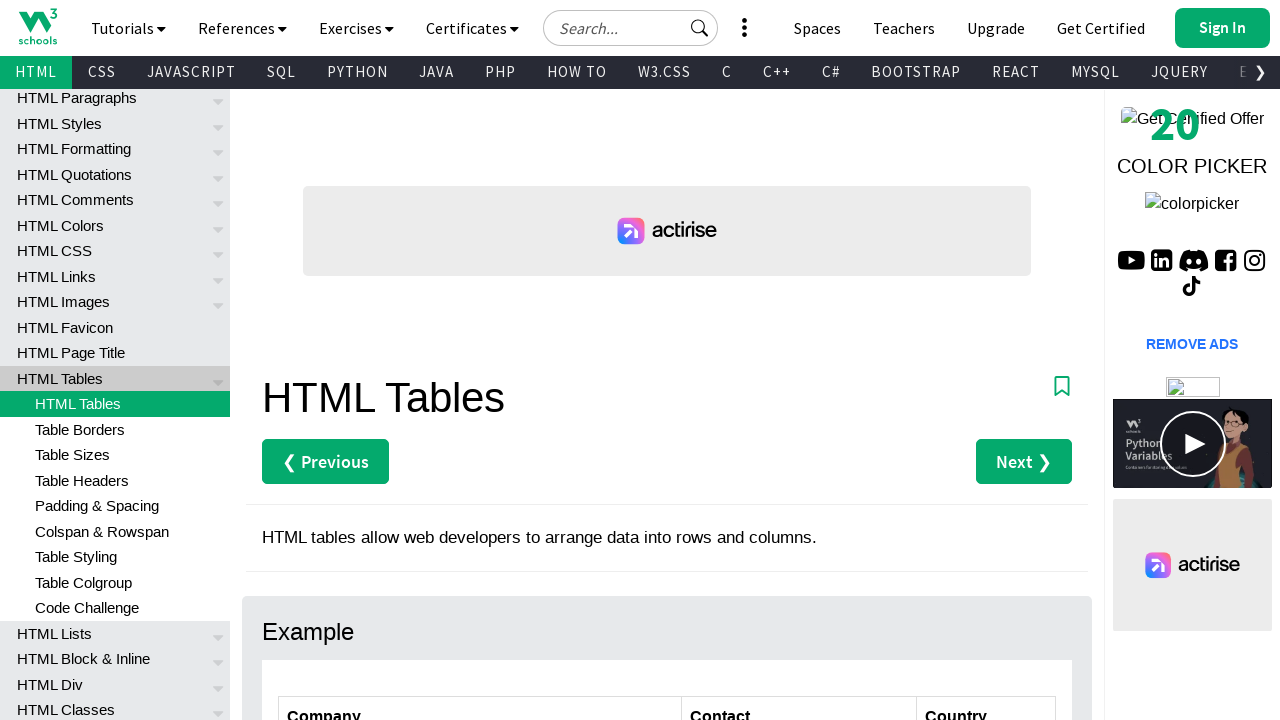